Tests geolocation functionality by clicking a button to get coordinates and waiting for the coordinates element to become visible. The original test overrides geolocation via DevTools, but the core browser automation is clicking the get-coordinates button and verifying the coordinates display.

Starting URL: https://bonigarcia.dev/selenium-webdriver-java/geolocation.html

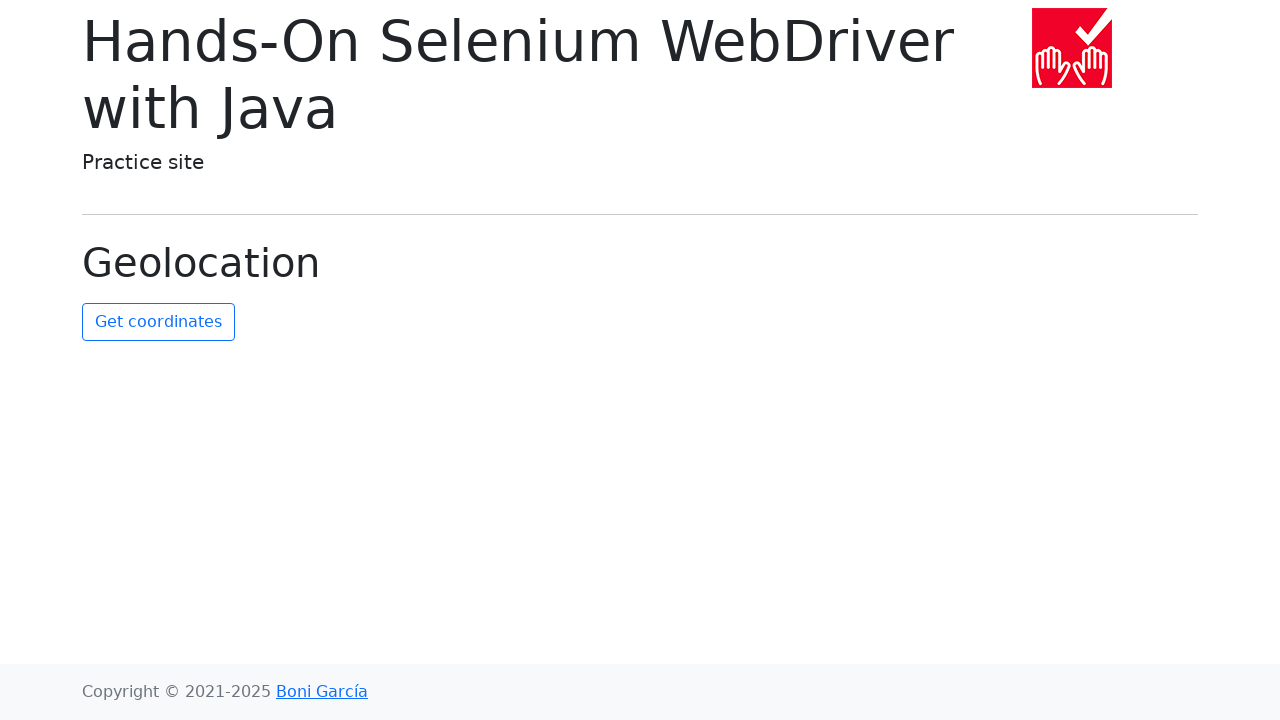

Set geolocation override to Paris coordinates (48.8584, 2.2945)
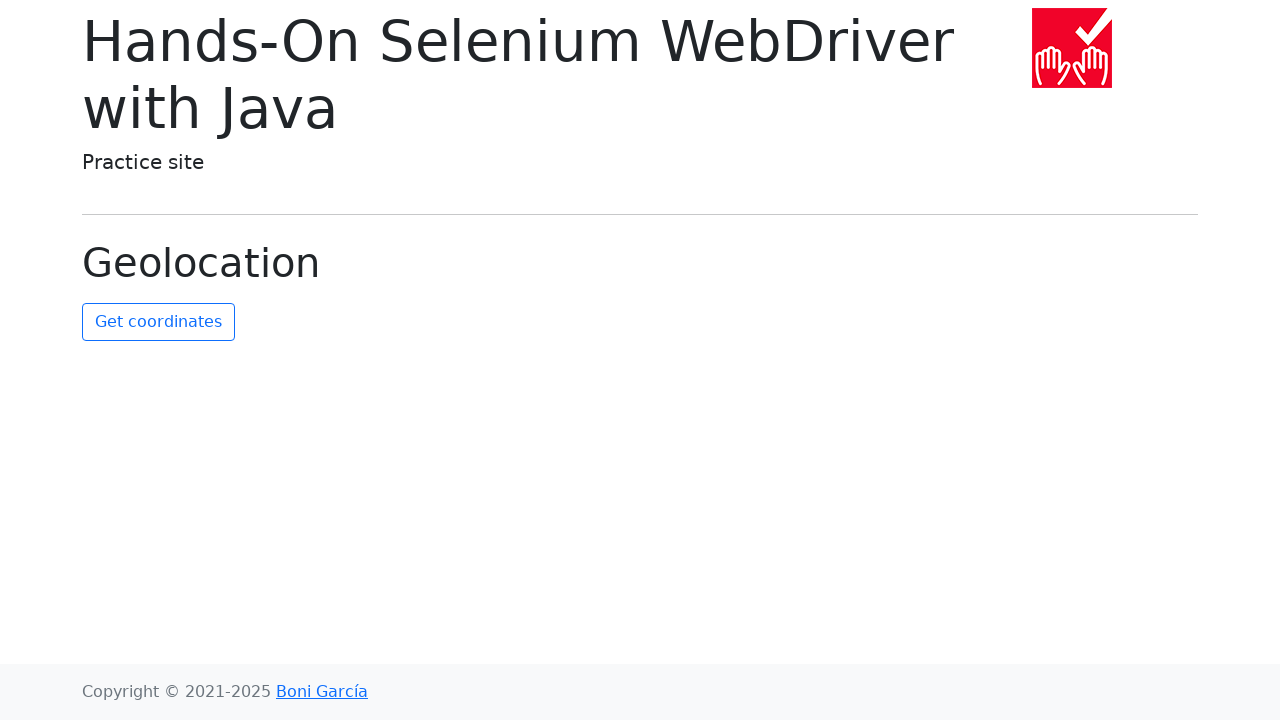

Granted geolocation permission to page
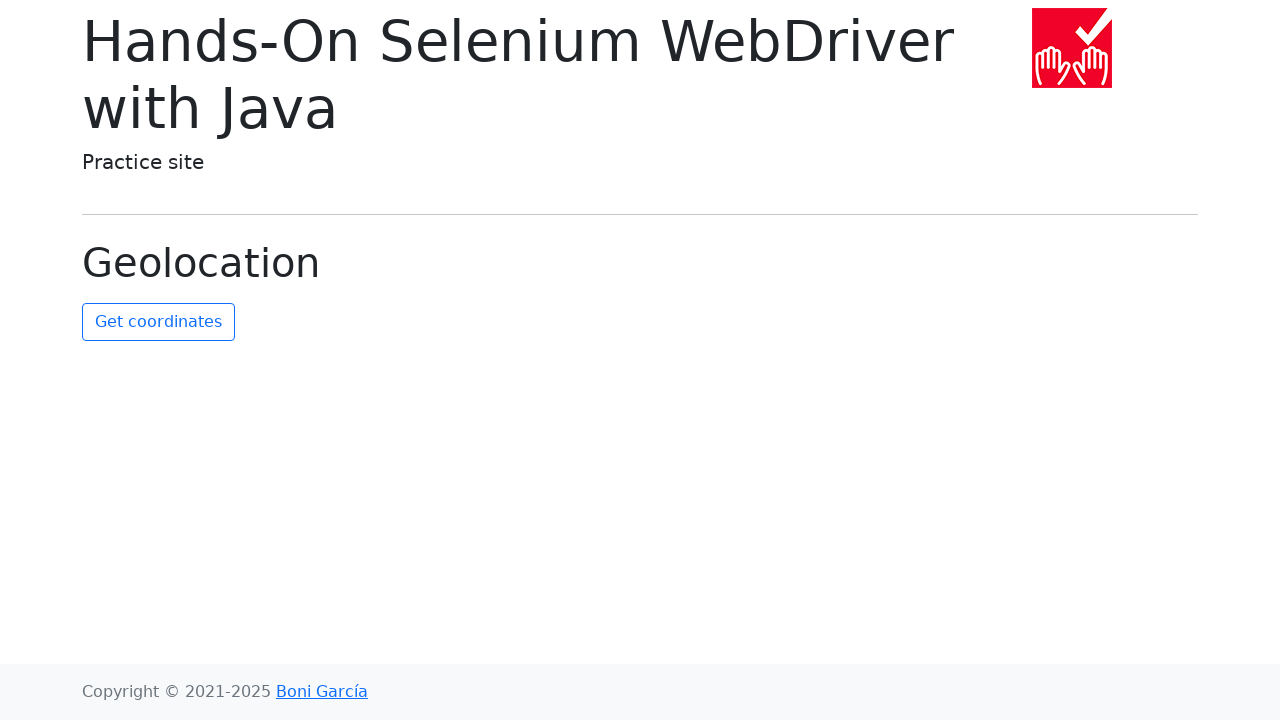

Clicked 'Get Coordinates' button at (158, 322) on #get-coordinates
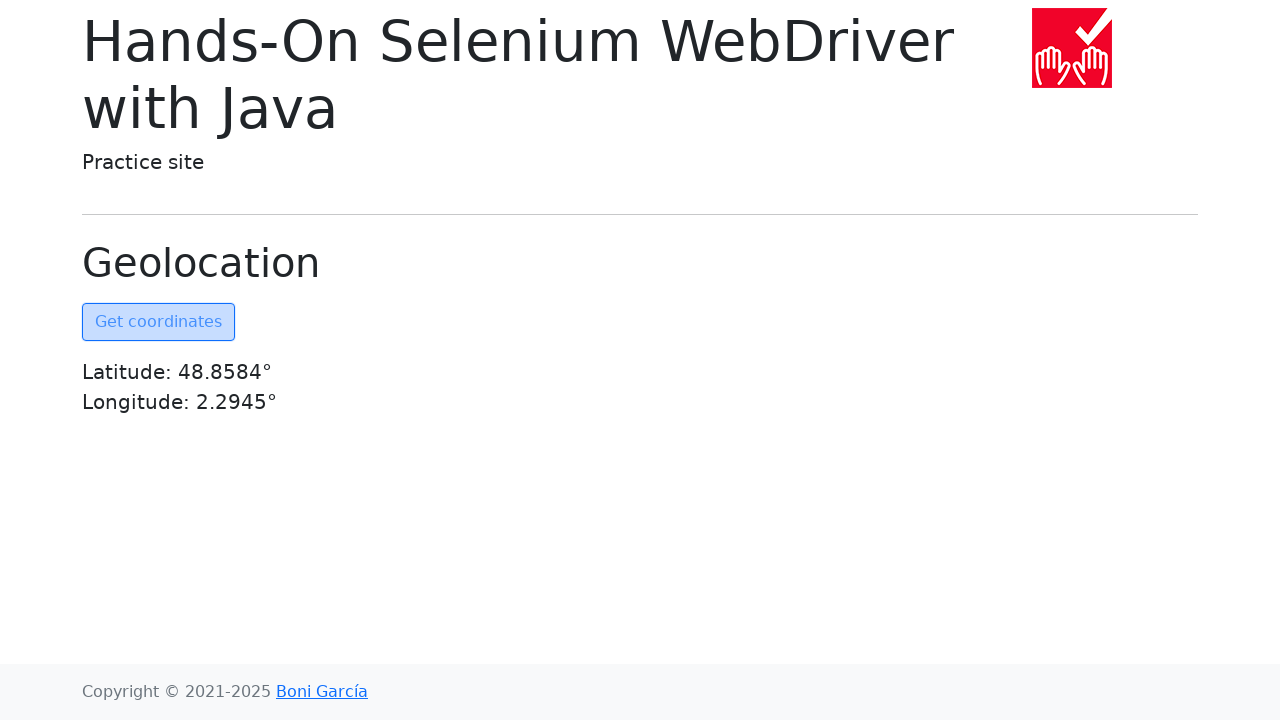

Coordinates element became visible
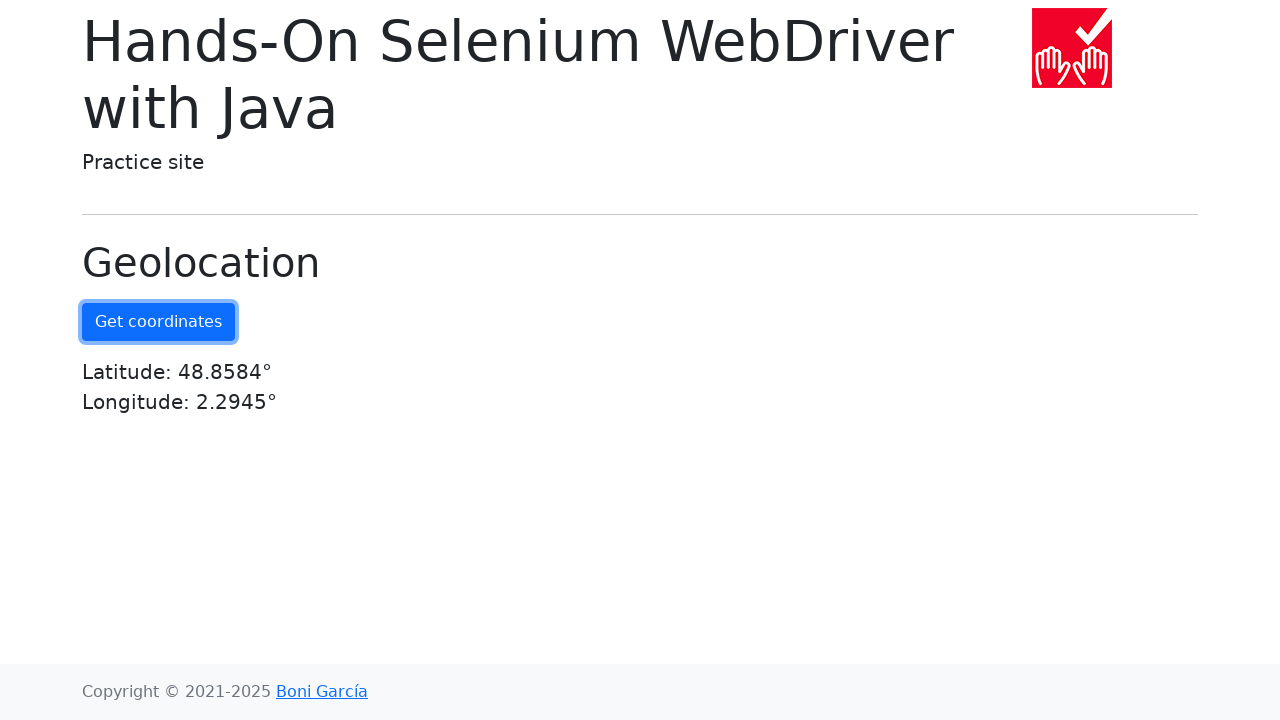

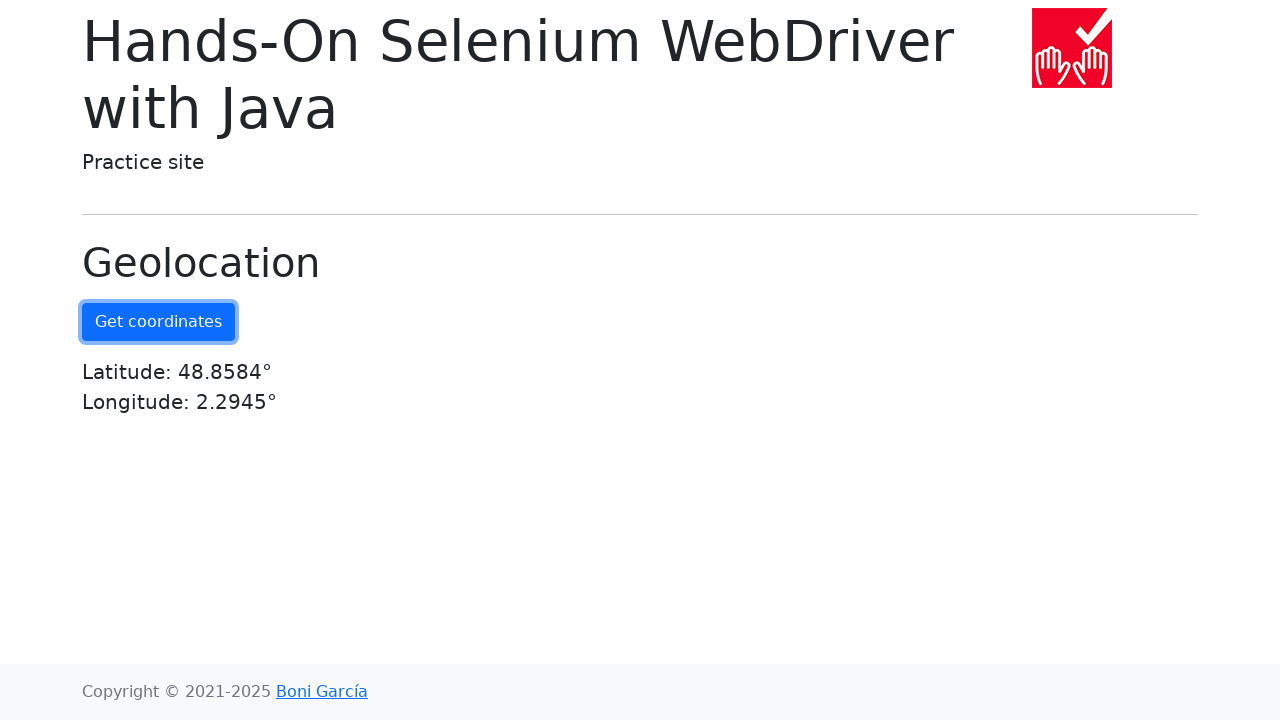